Tests interaction with iframes by filling input fields within different frames on a demo page, using both frame URL selection and frameLocator methods.

Starting URL: https://ui.vision/demo/webtest/frames/

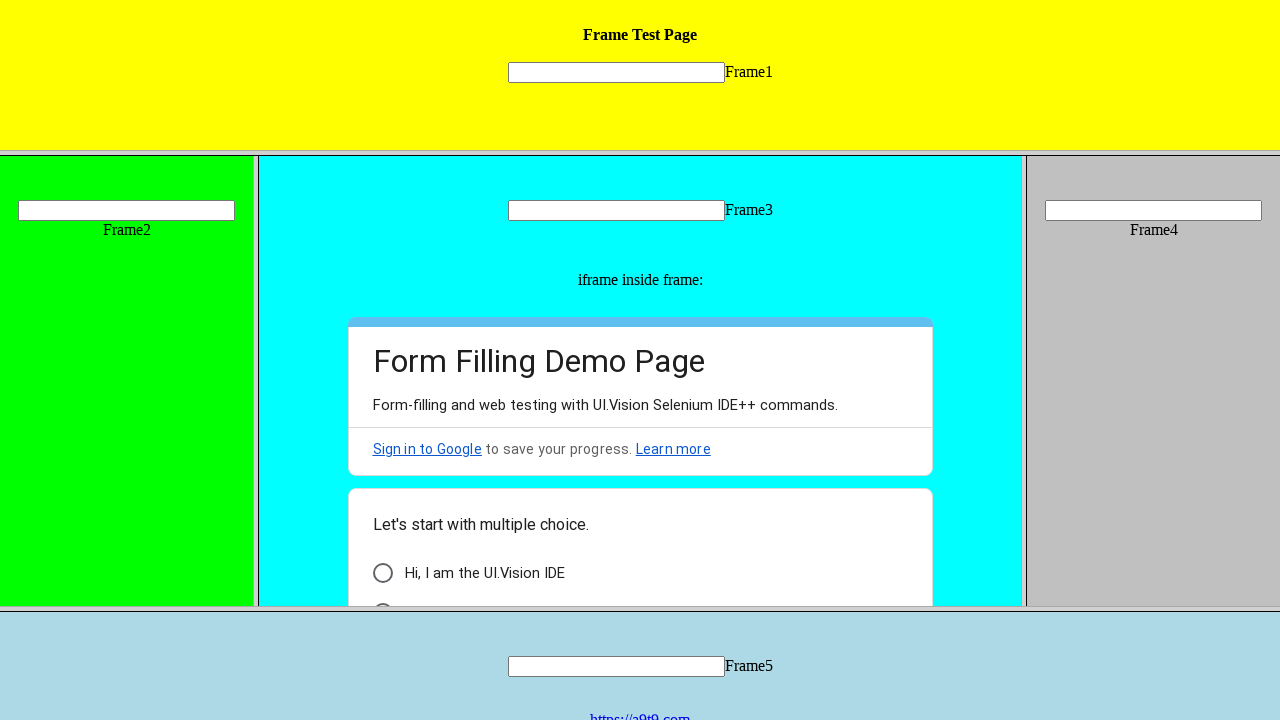

Located frame 1 by URL
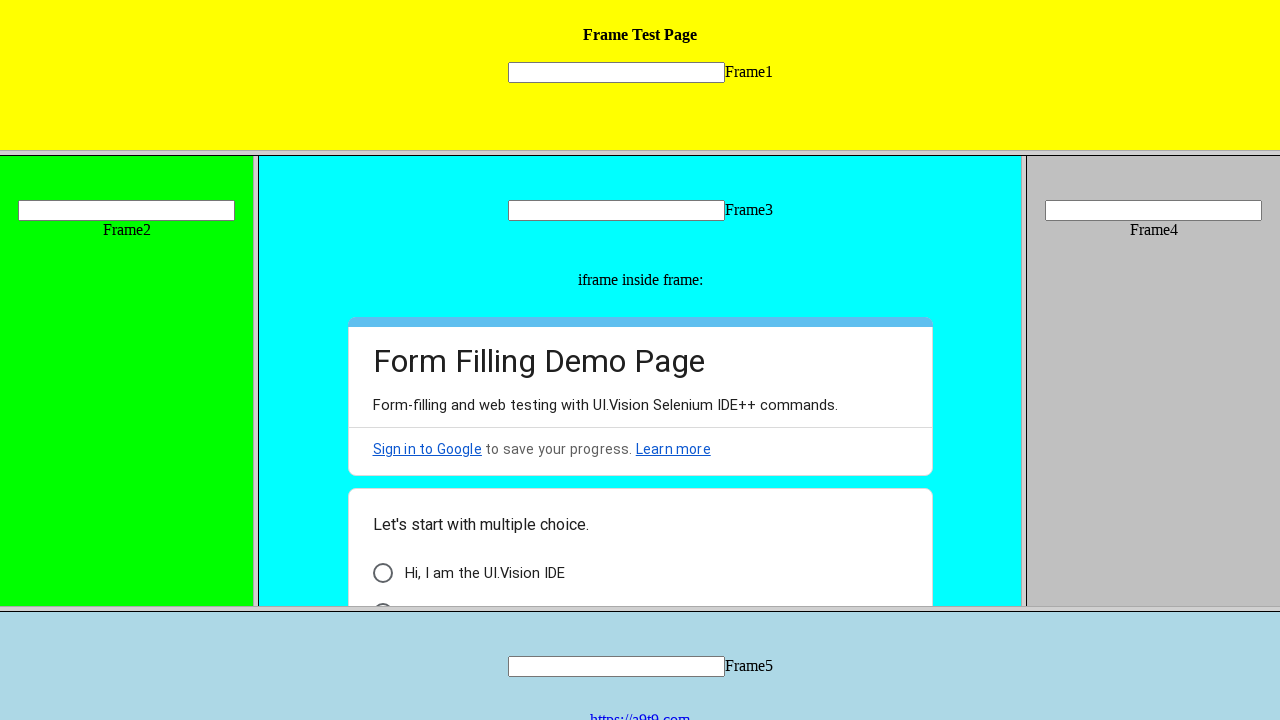

Filled input field in frame 1 with 'TestUser2024' on input[name='mytext1' i]
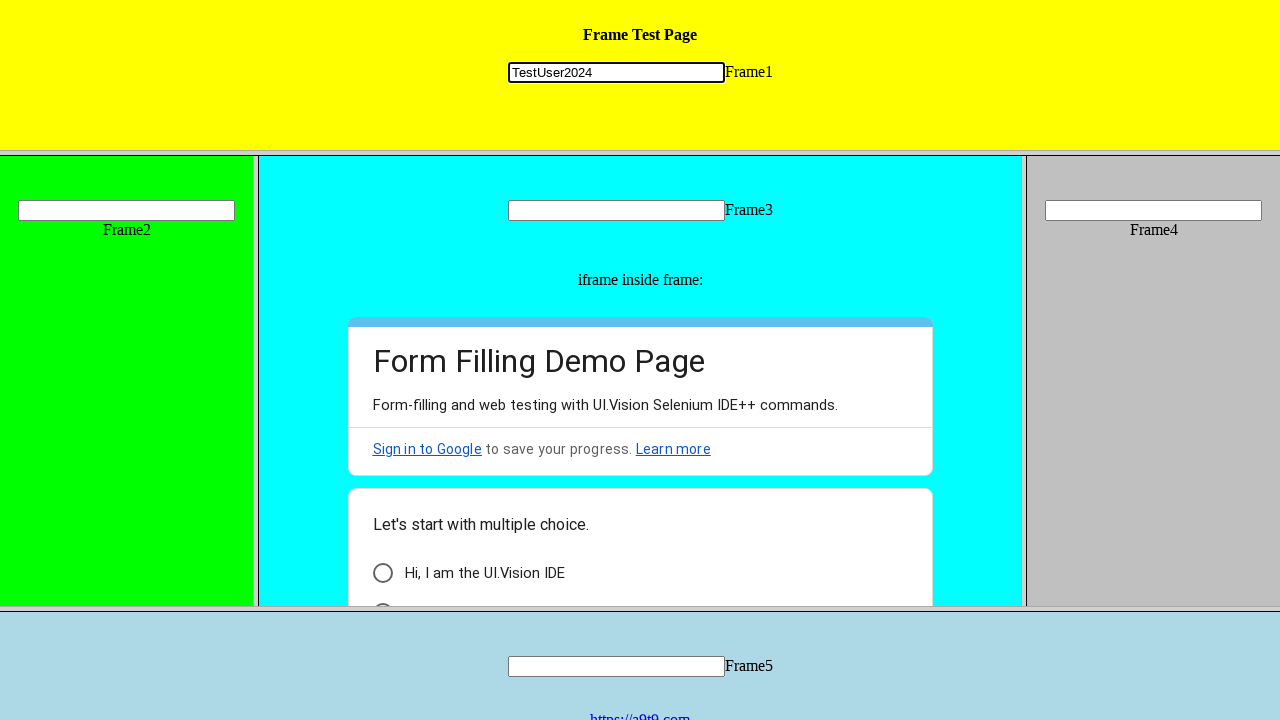

Located input field in frame 2 using frameLocator
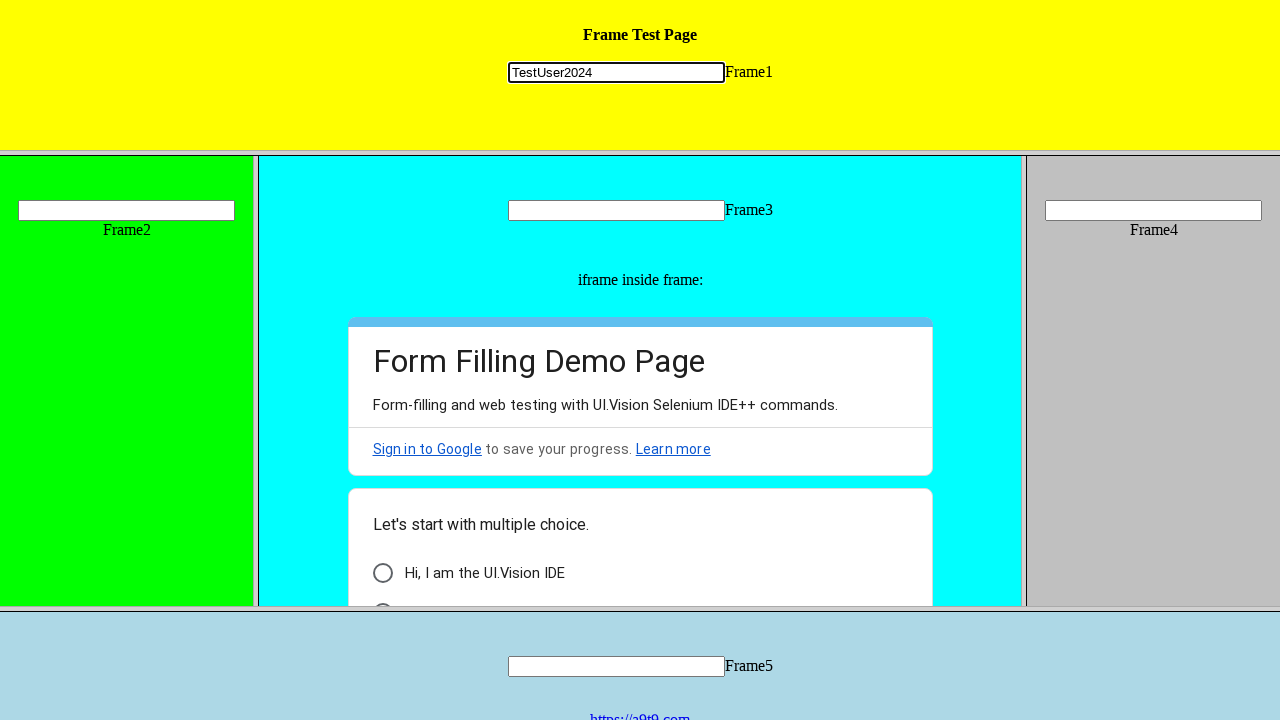

Filled input field in frame 2 with 'RandomInput456' on frame[src='frame_2.html'] >> internal:control=enter-frame >> input[name='mytext2
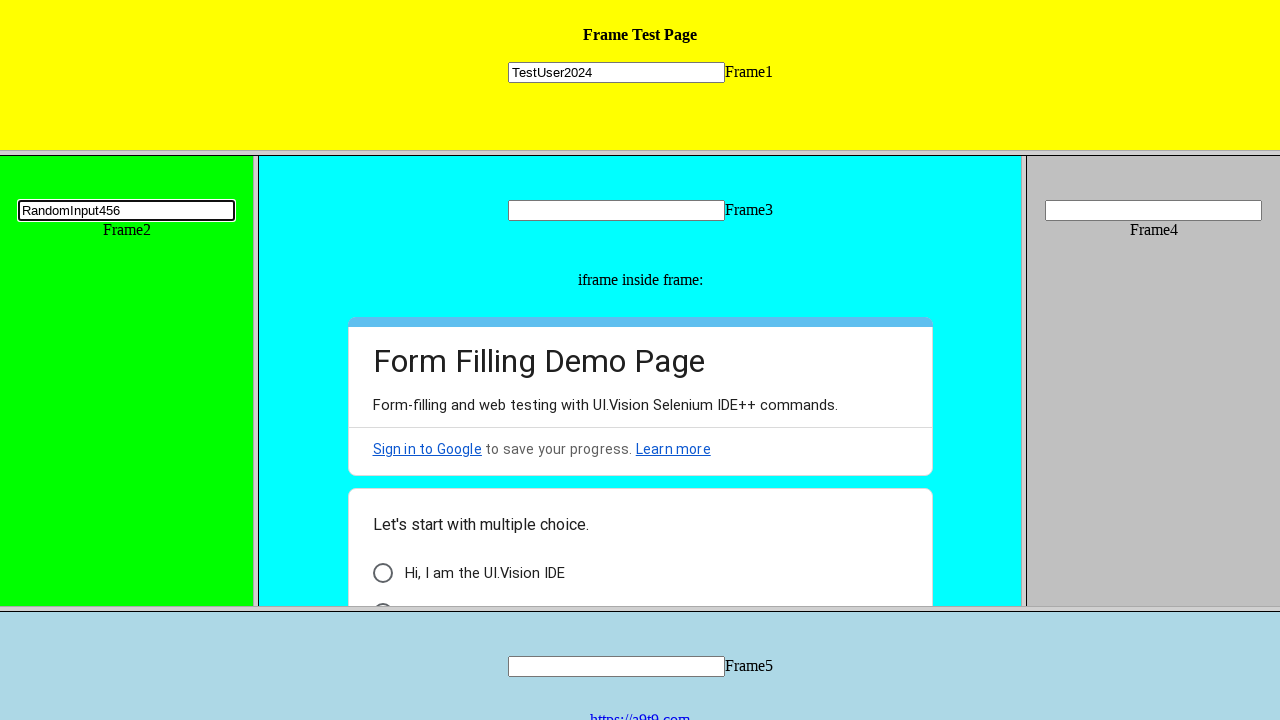

Waited 2 seconds for actions to complete
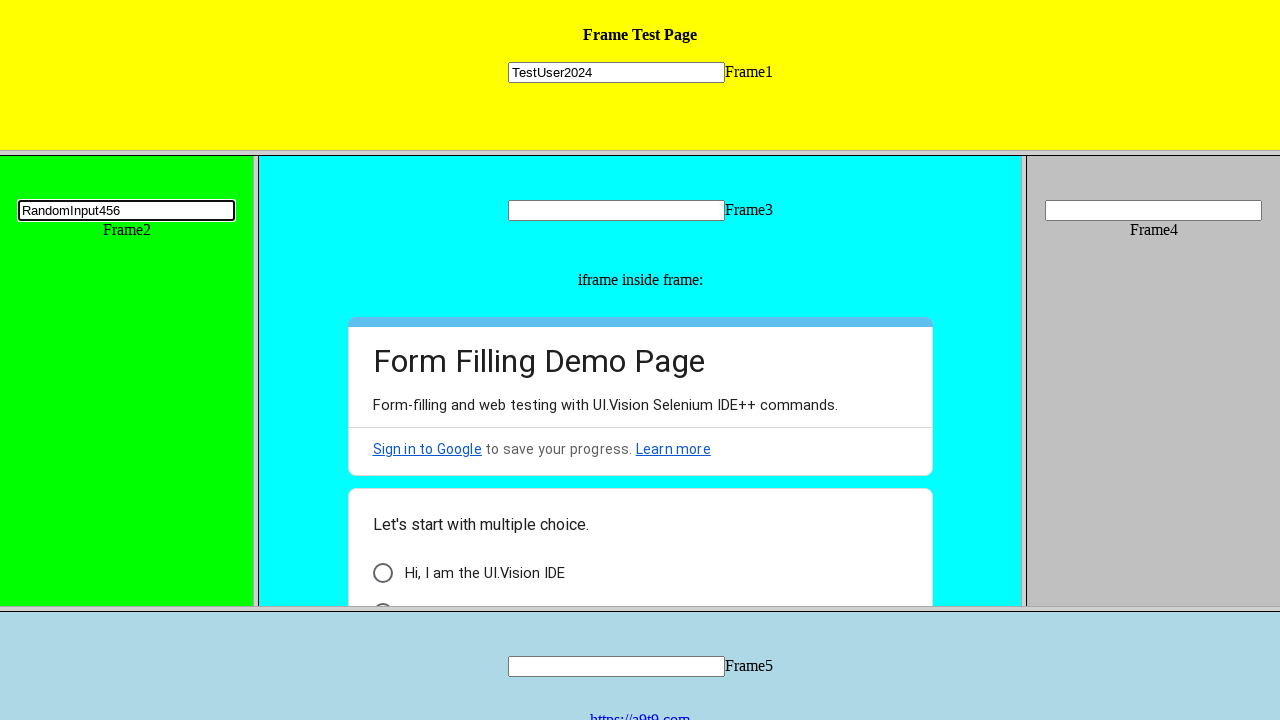

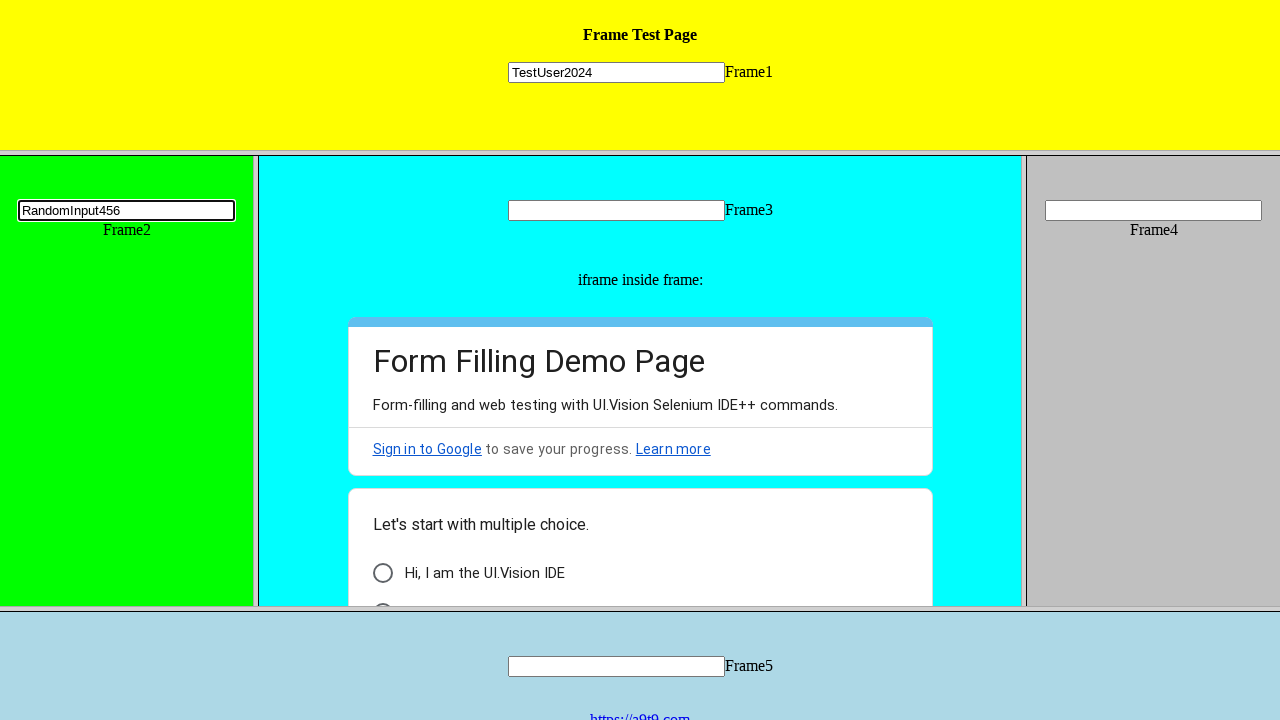